Navigates to the Challenging DOM page and verifies the table has edit and delete action links in each row

Starting URL: https://the-internet.herokuapp.com/

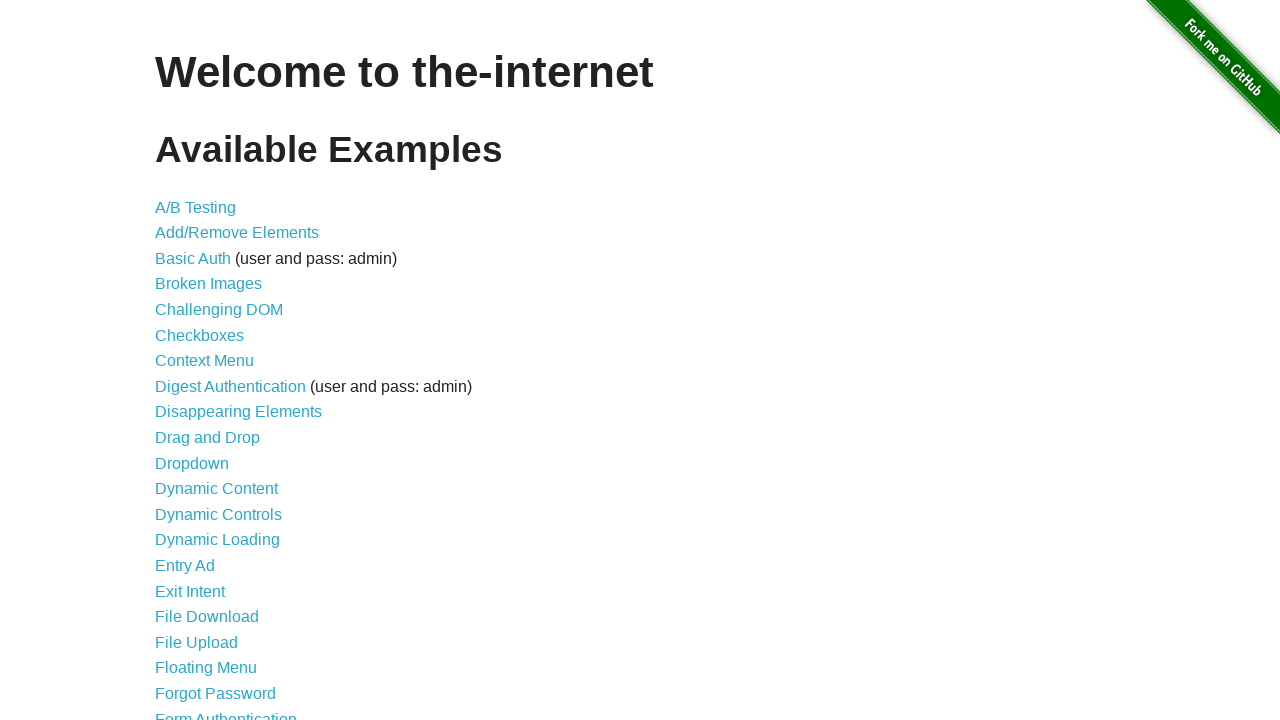

Navigated to the-internet.herokuapp.com homepage
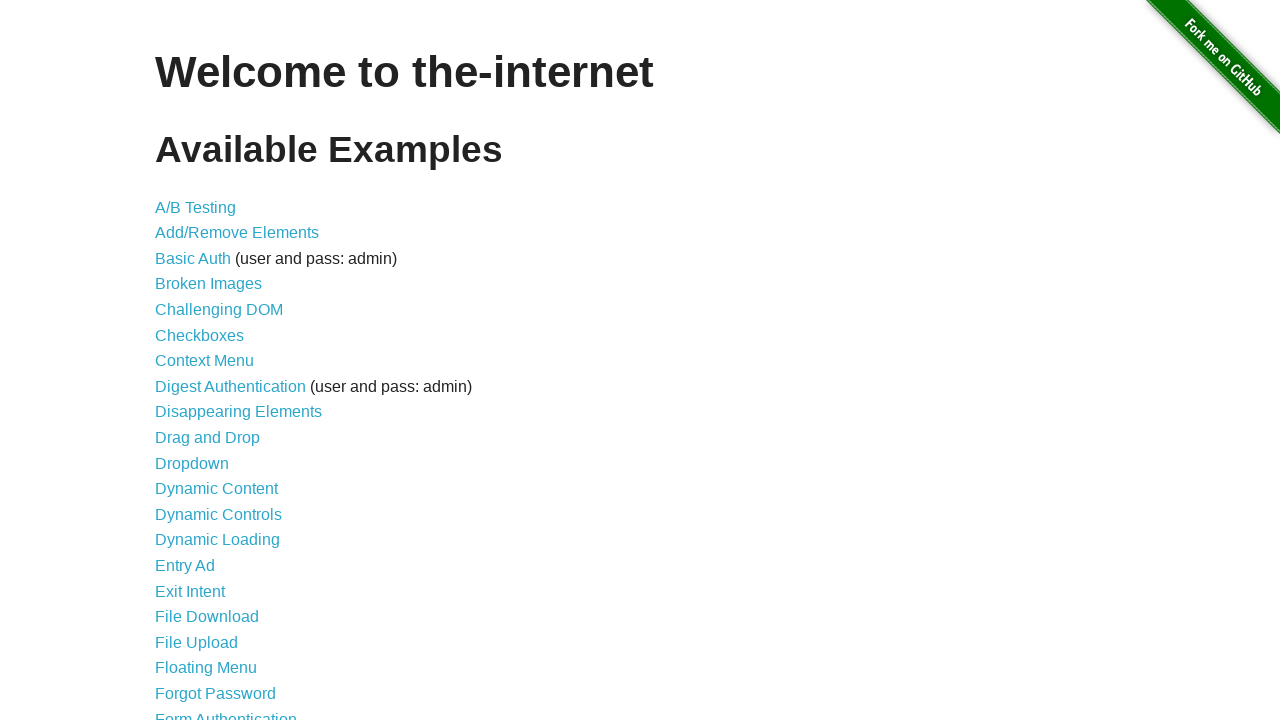

Clicked on Challenging DOM link at (219, 310) on xpath=//a[normalize-space()='Challenging DOM']
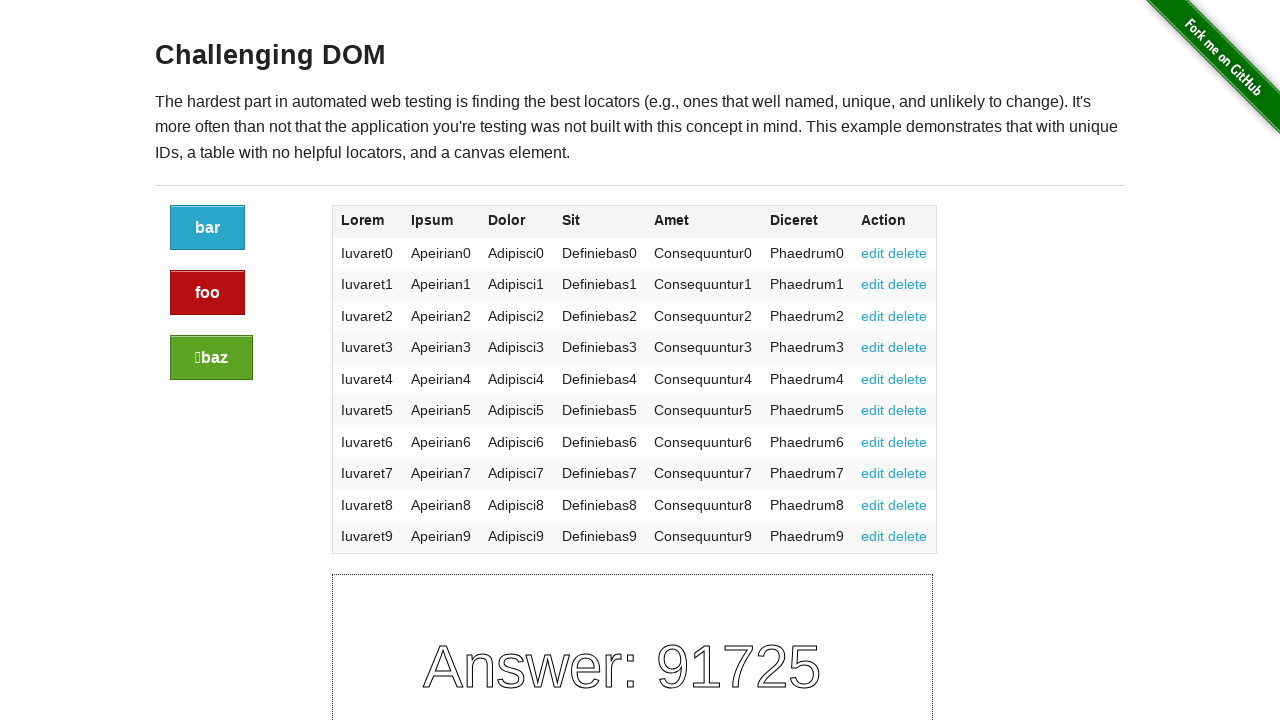

Page loaded - h3 element found
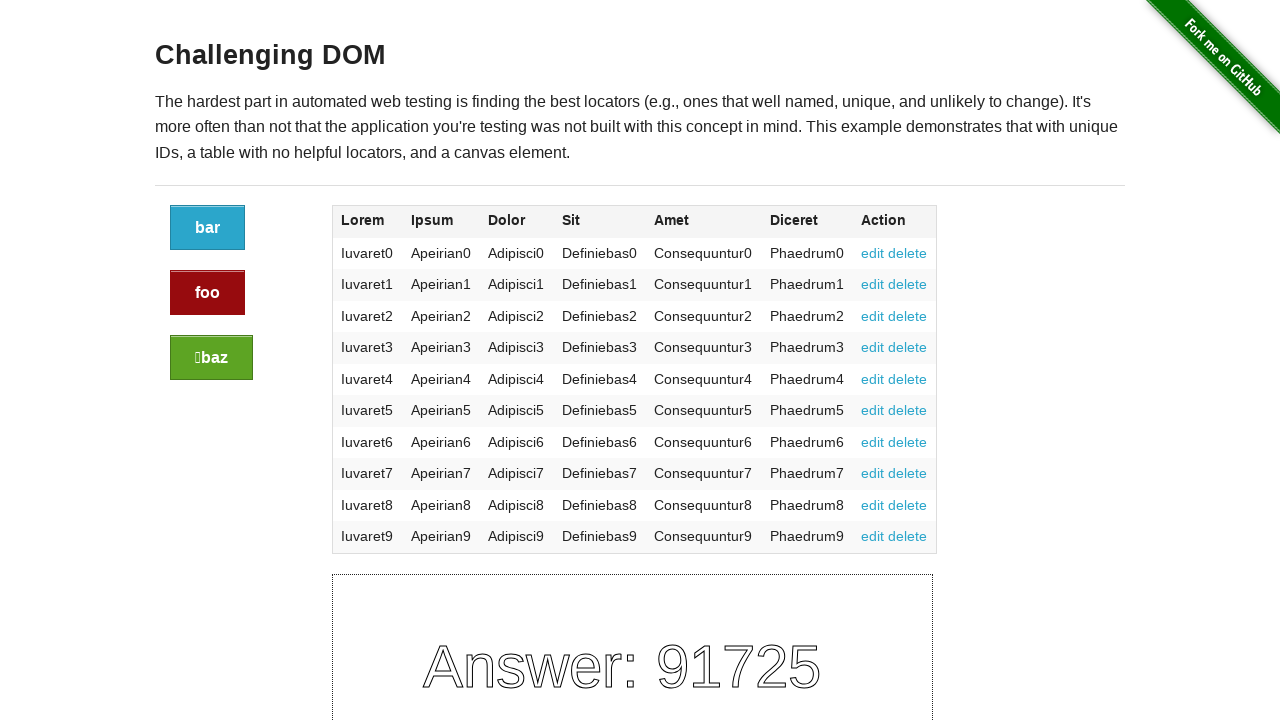

First table row edit action link found
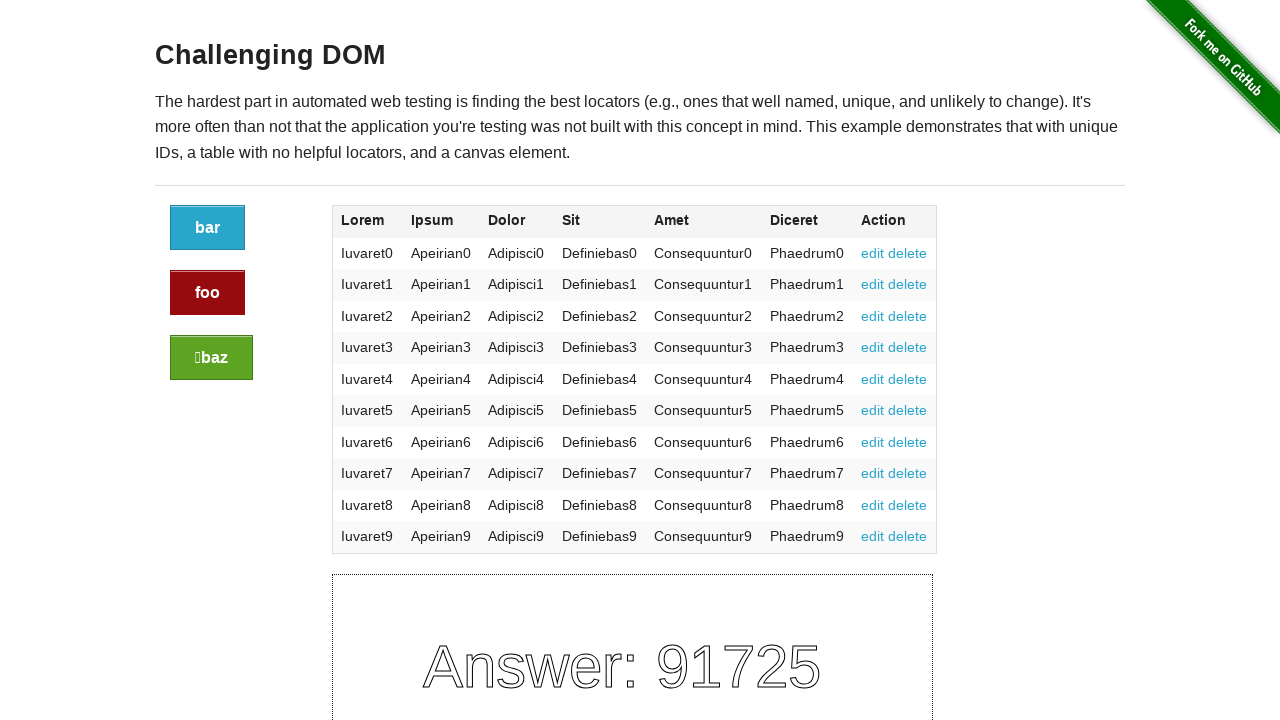

First table row delete action link found
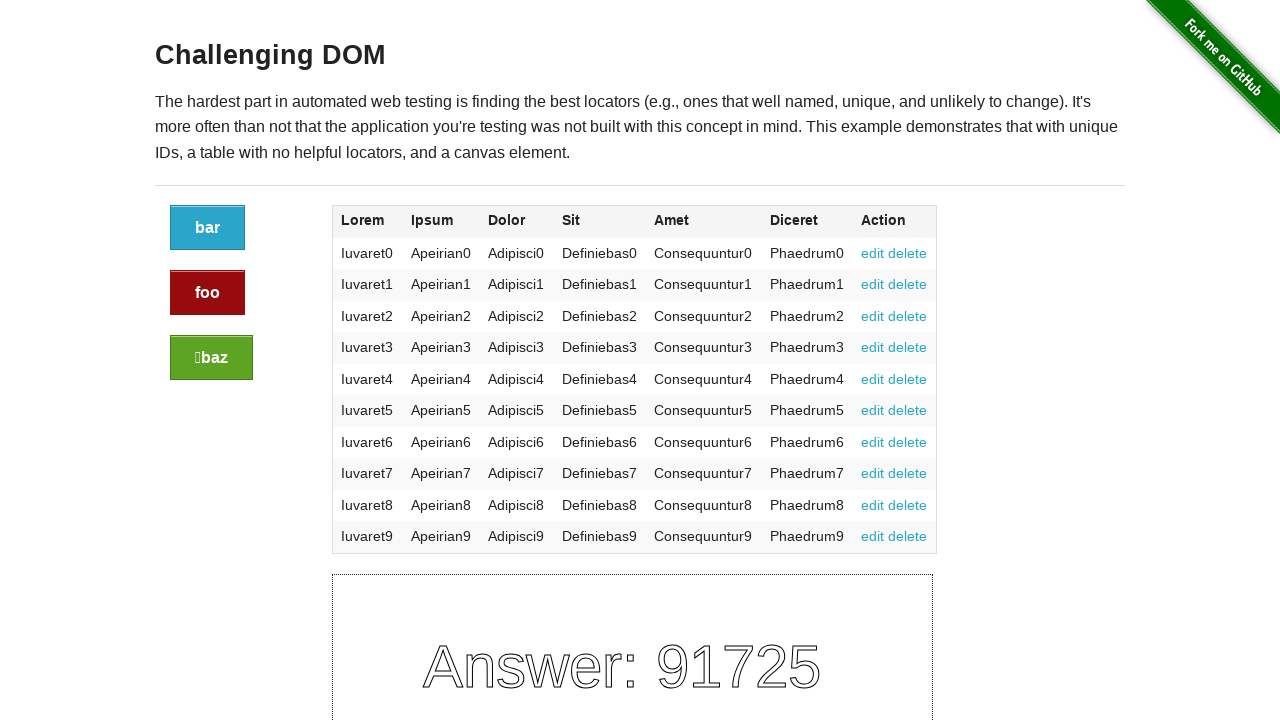

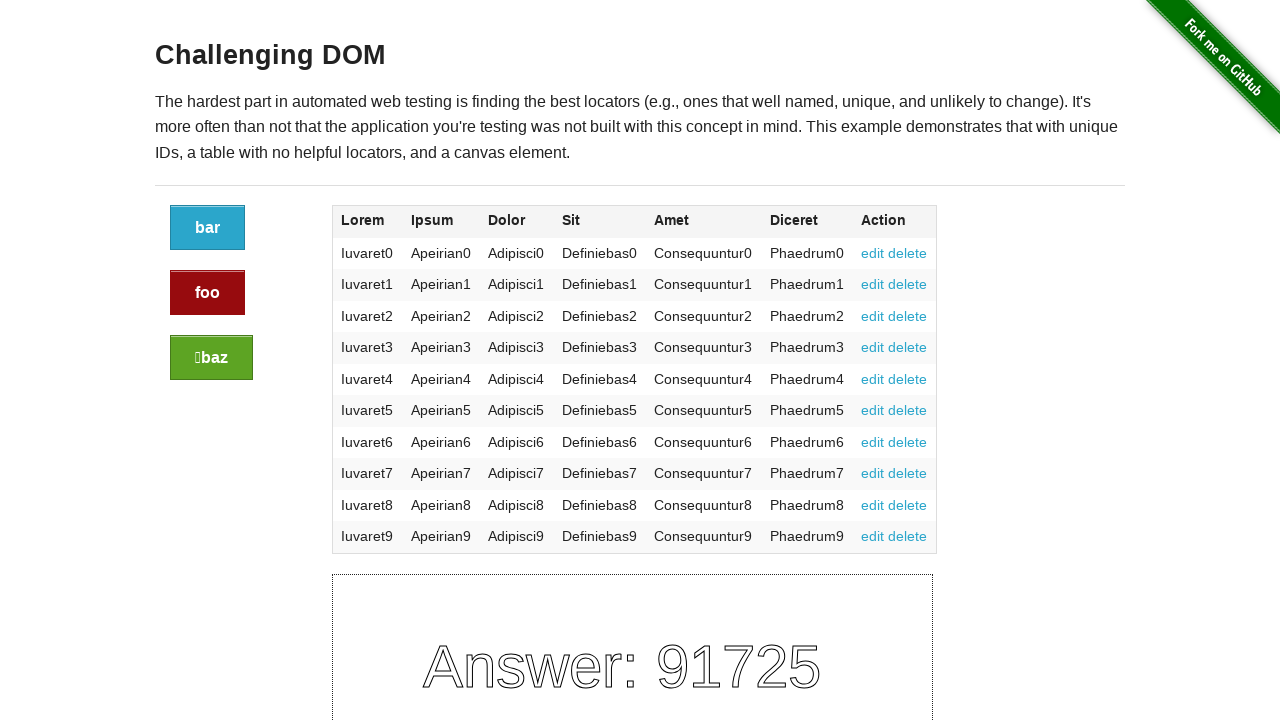